Tests e-commerce product search and add to cart functionality by searching for products containing "ca", verifying the number of results, and adding specific items to cart

Starting URL: https://rahulshettyacademy.com/seleniumPractise/#/

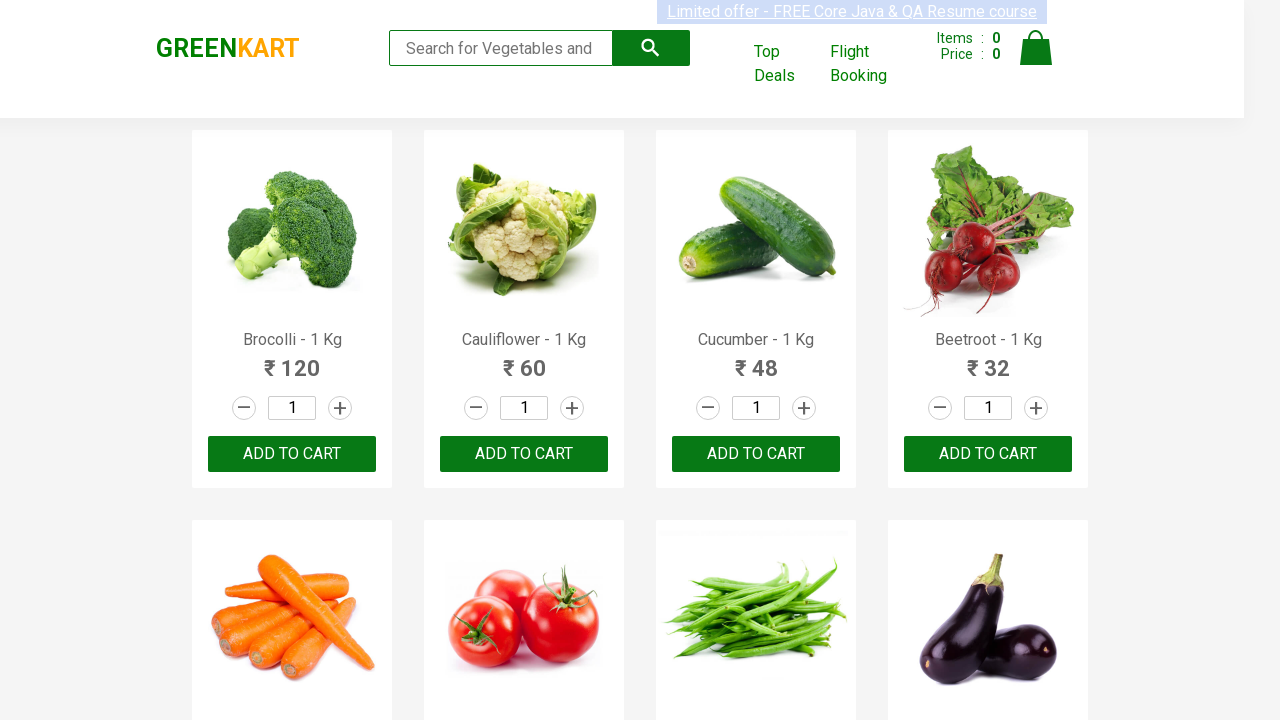

Filled search field with 'ca' to filter products on input[type='search']
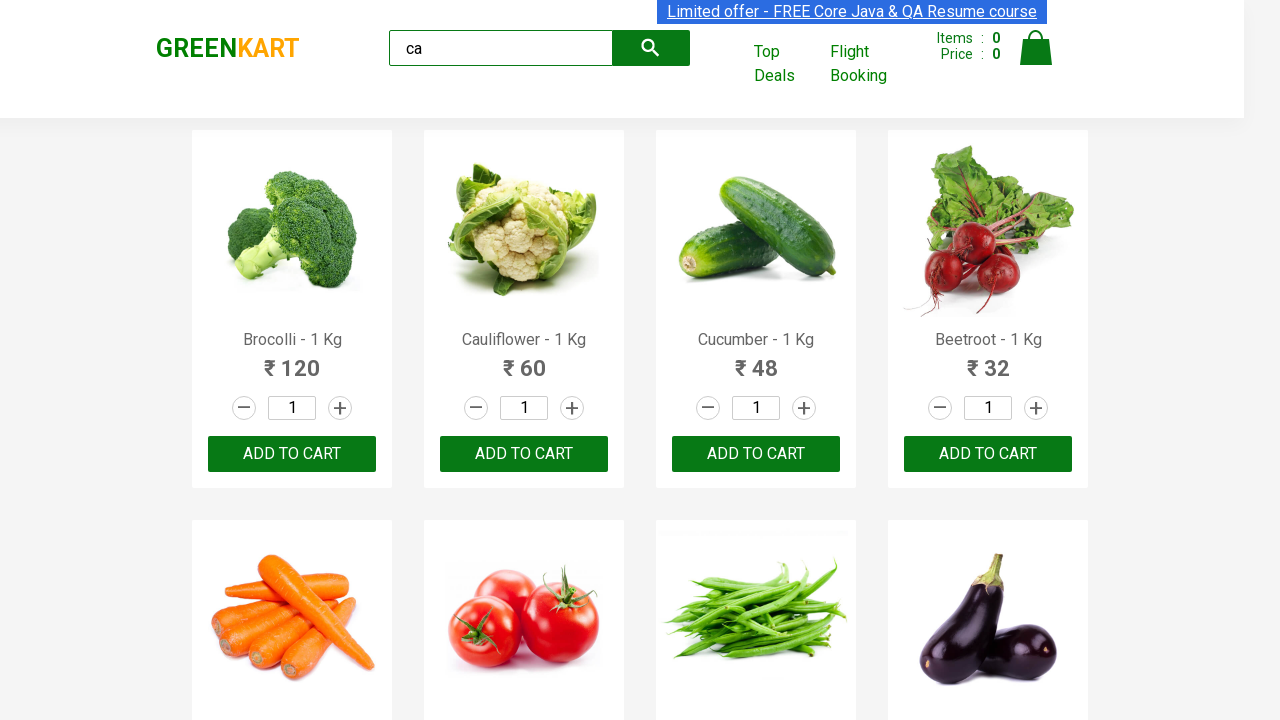

Waited 500ms for search results to update
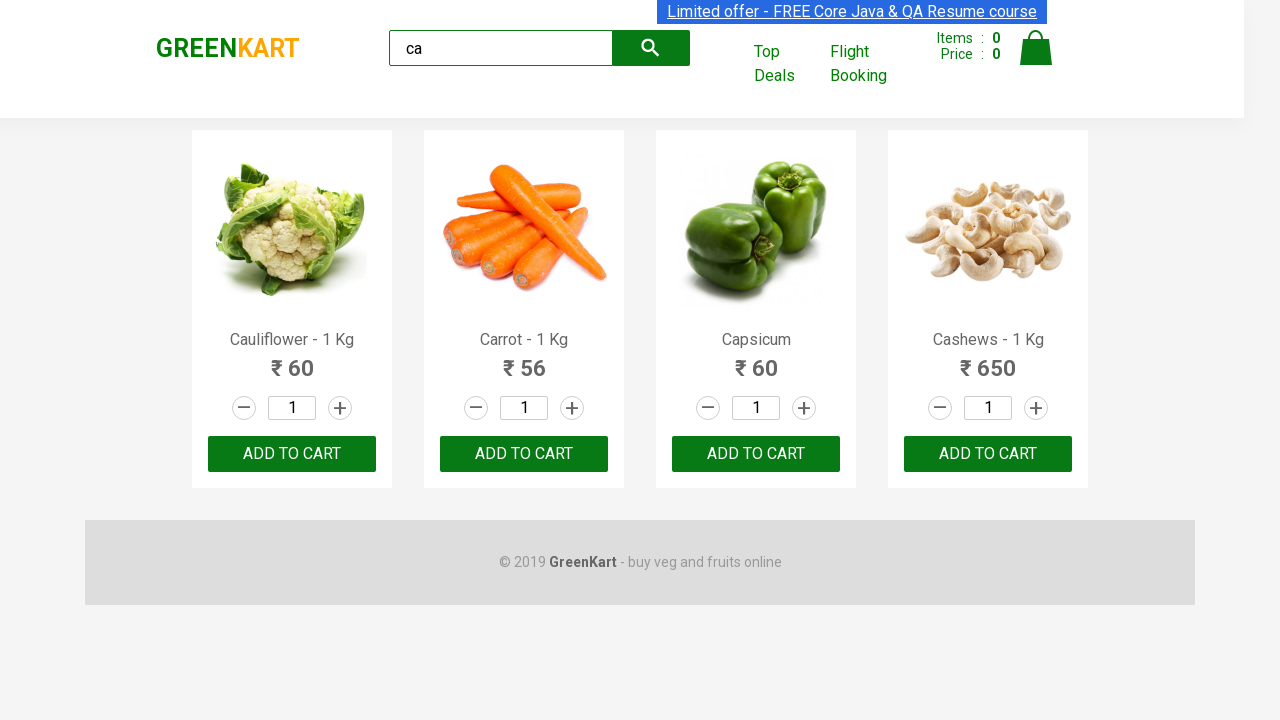

Clicked 'ADD TO CART' for the third product in search results at (756, 454) on .products .product >> nth=2 >> button:has-text('ADD TO CART')
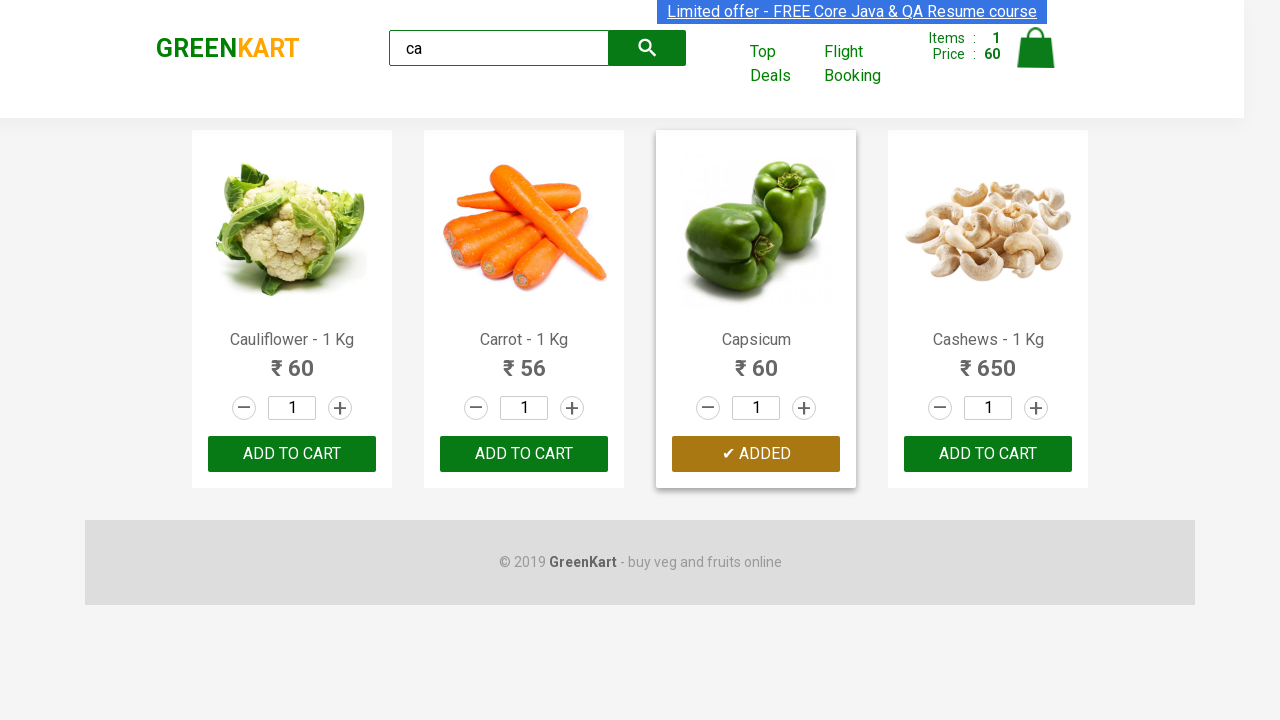

Retrieved all 4 product elements from search results
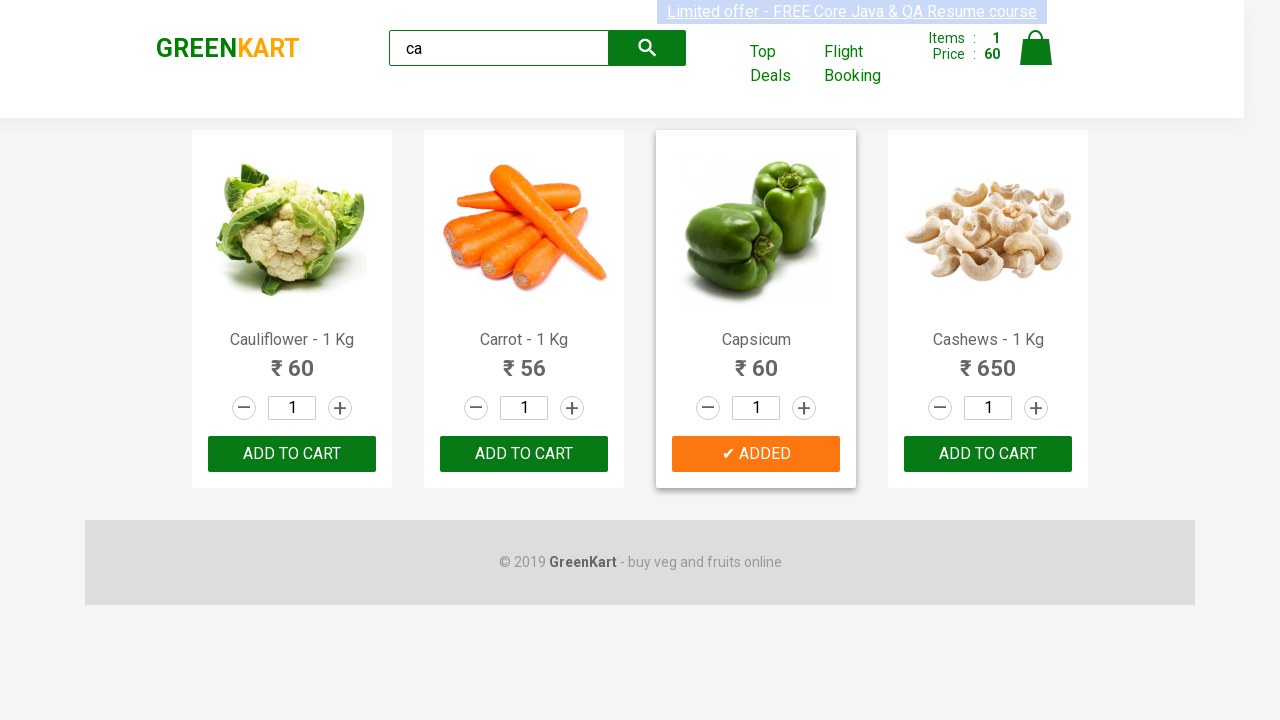

Retrieved product name 'Cauliflower - 1 Kg' at index 0
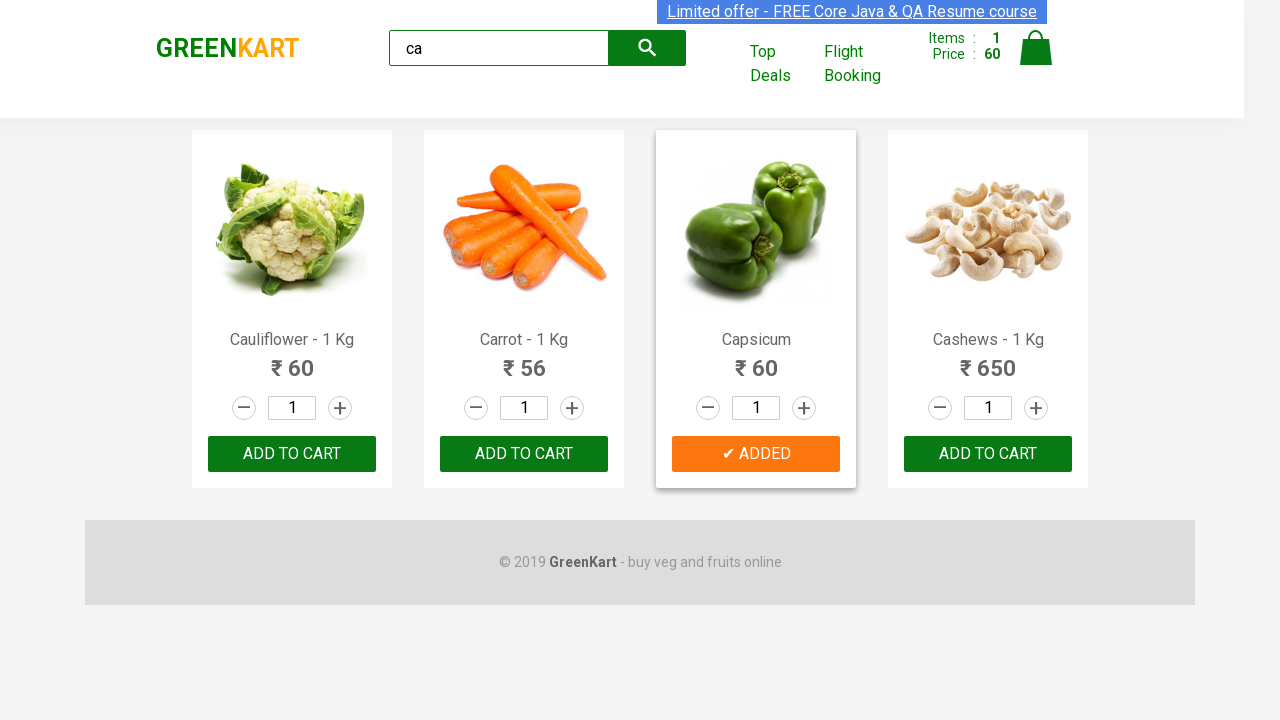

Retrieved product name 'Carrot - 1 Kg' at index 1
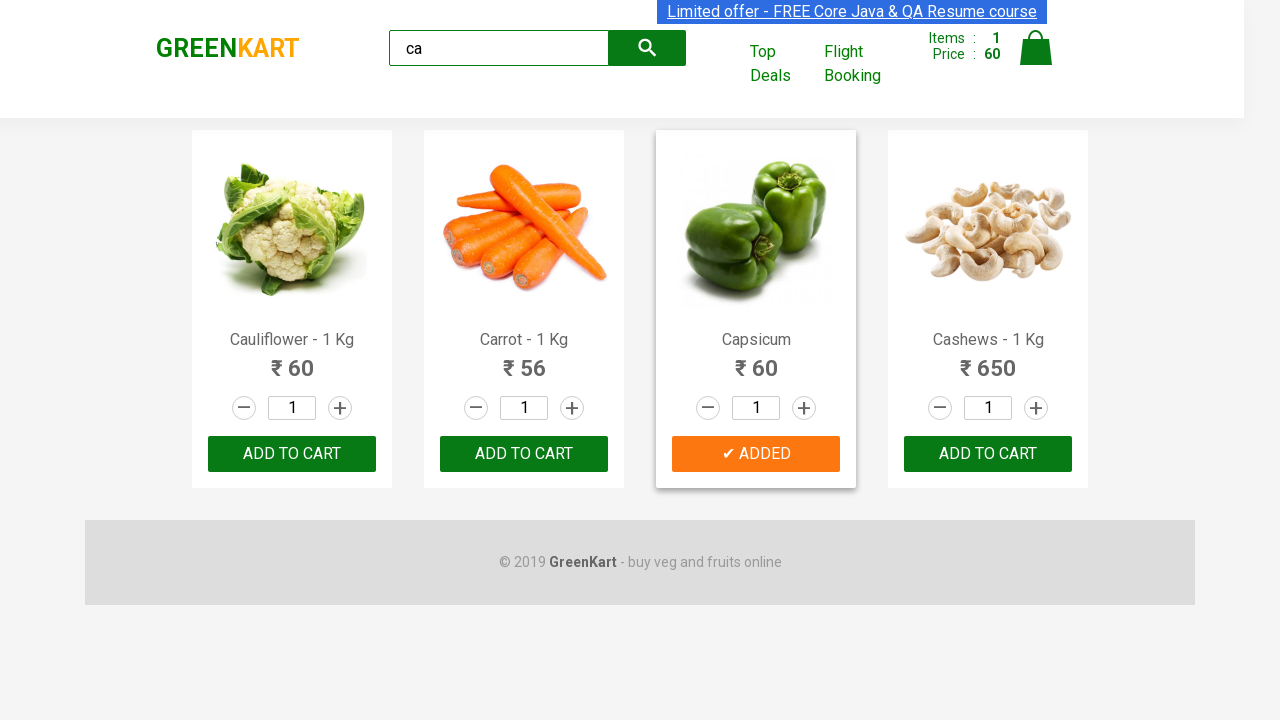

Clicked 'ADD TO CART' for product 'Carrot - 1 Kg' (Carrot product) at (524, 454) on .products .product >> nth=1 >> button:has-text('ADD TO CART')
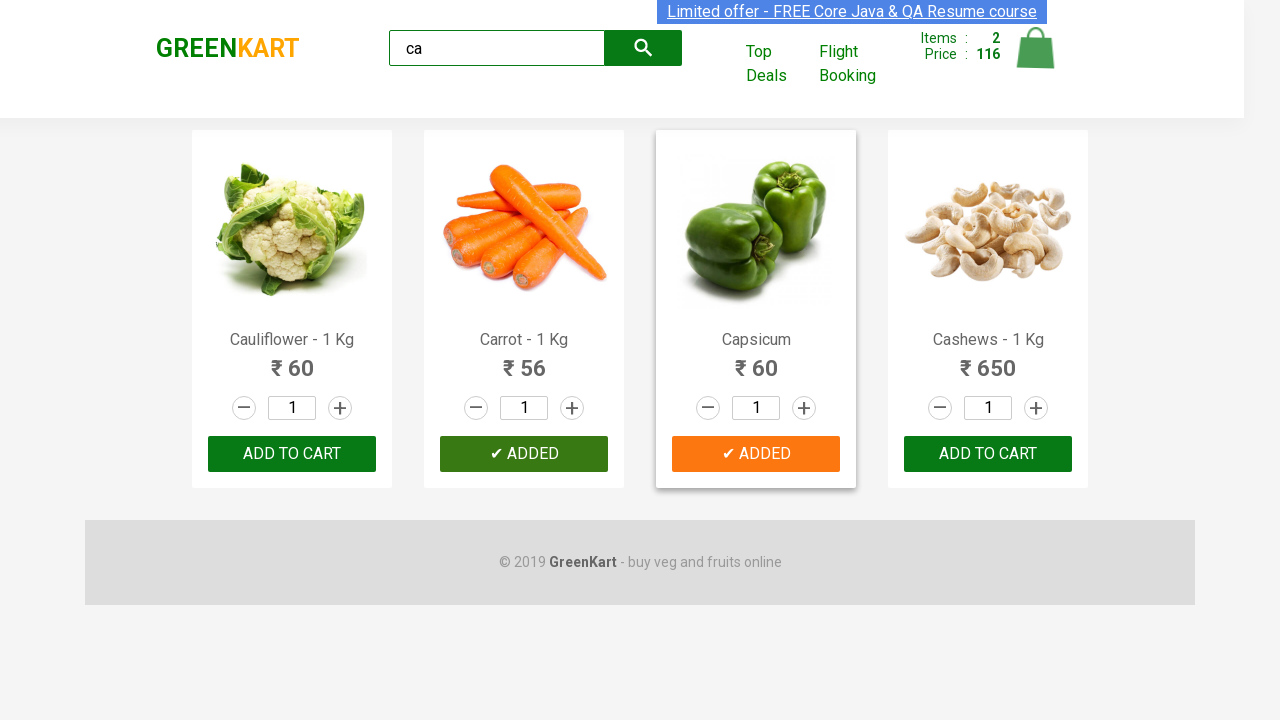

Retrieved product name 'Capsicum' at index 2
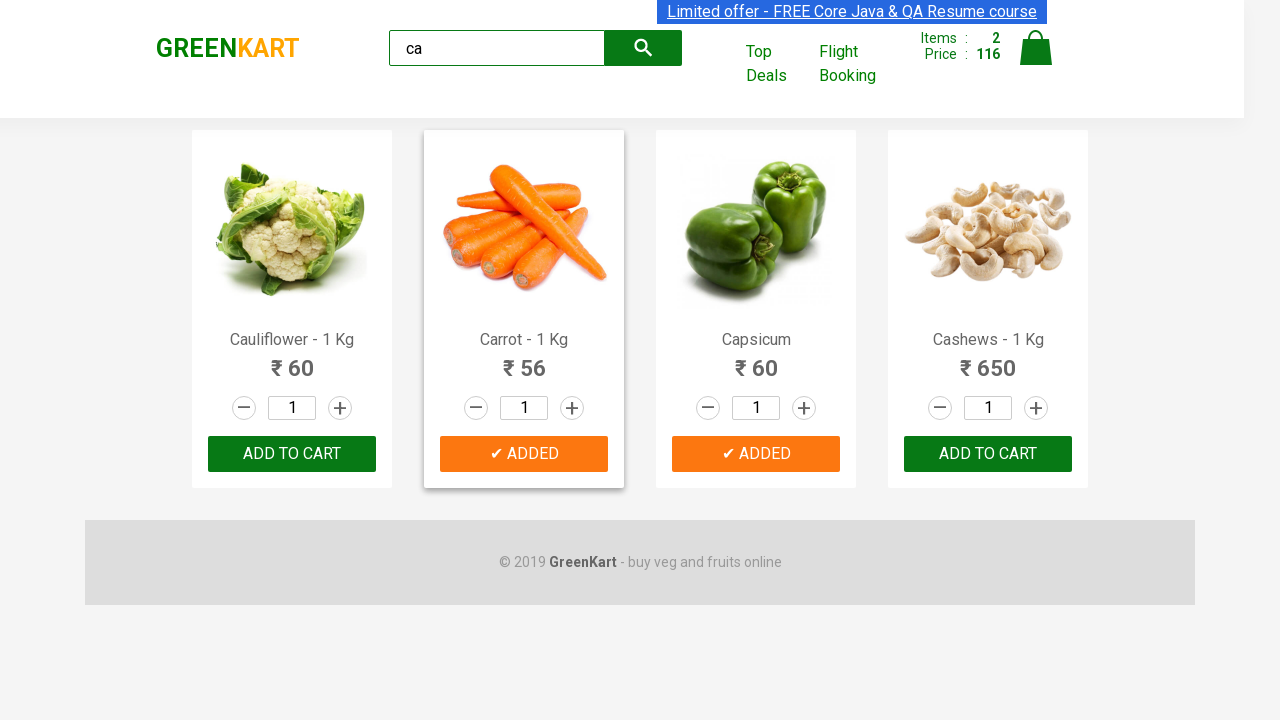

Retrieved product name 'Cashews - 1 Kg' at index 3
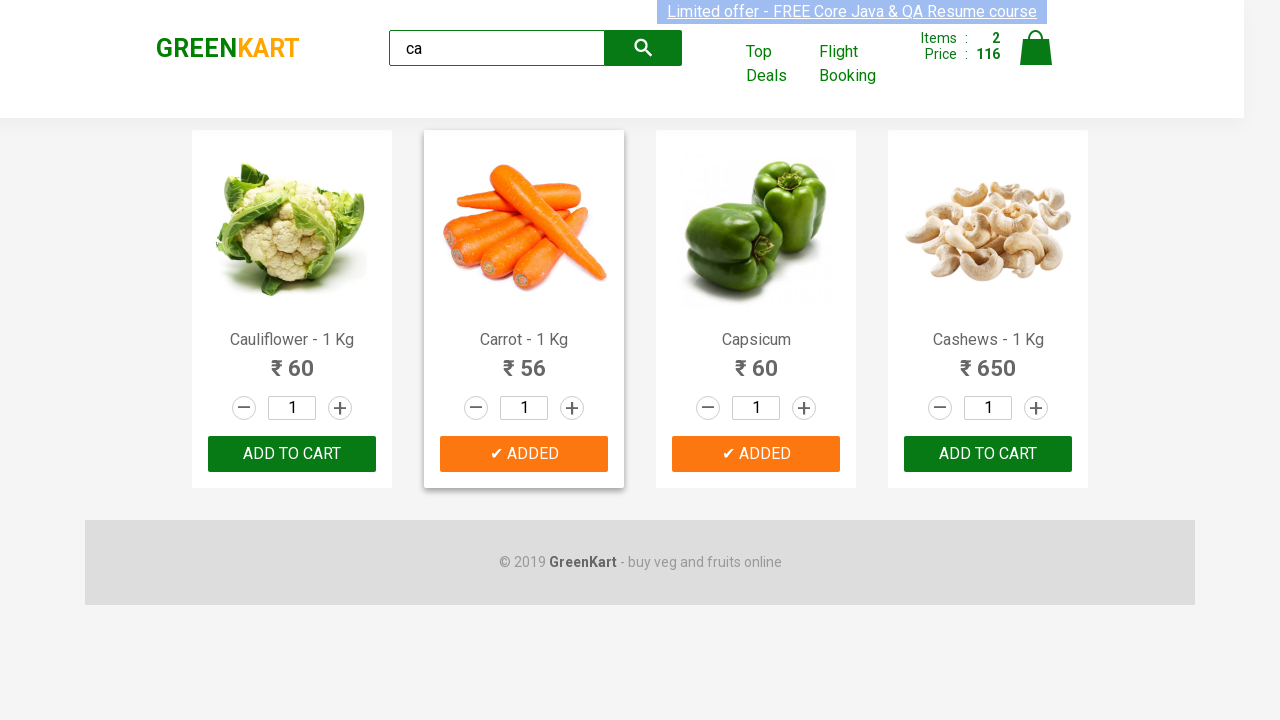

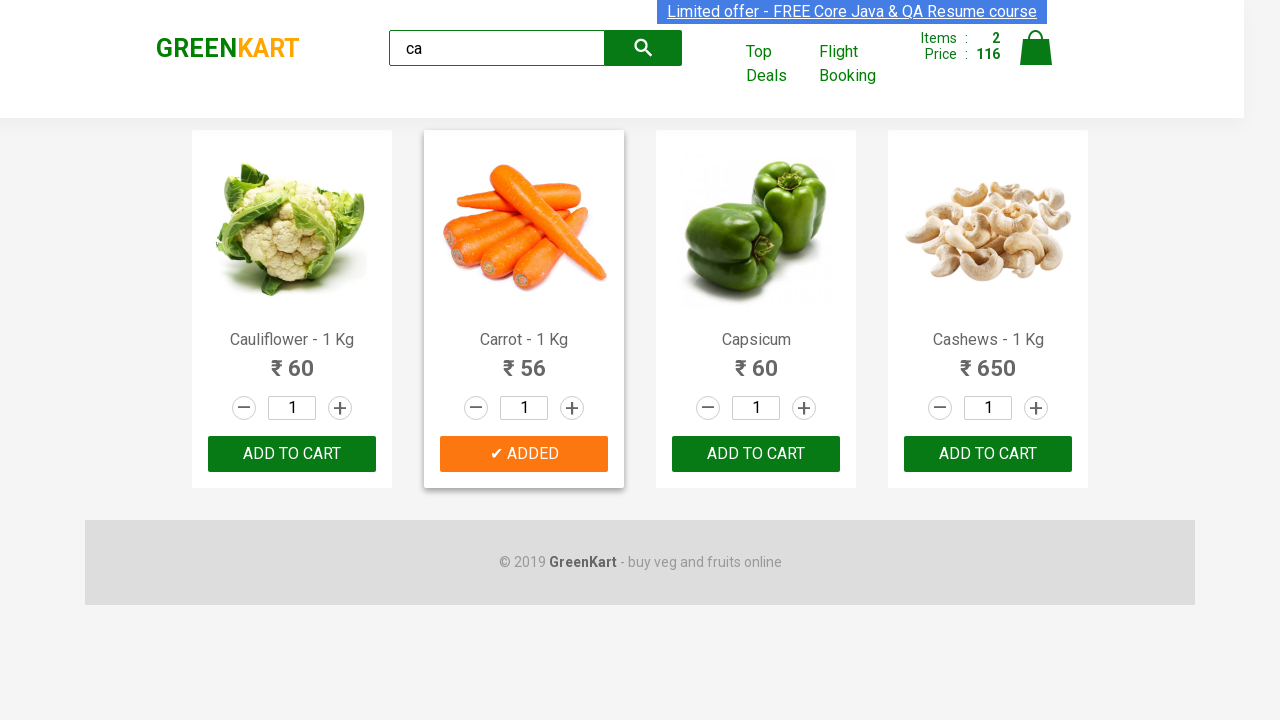